Navigates to DemoQA homepage and clicks on the "Elements" section to access the Elements testing area.

Starting URL: https://demoqa.com/

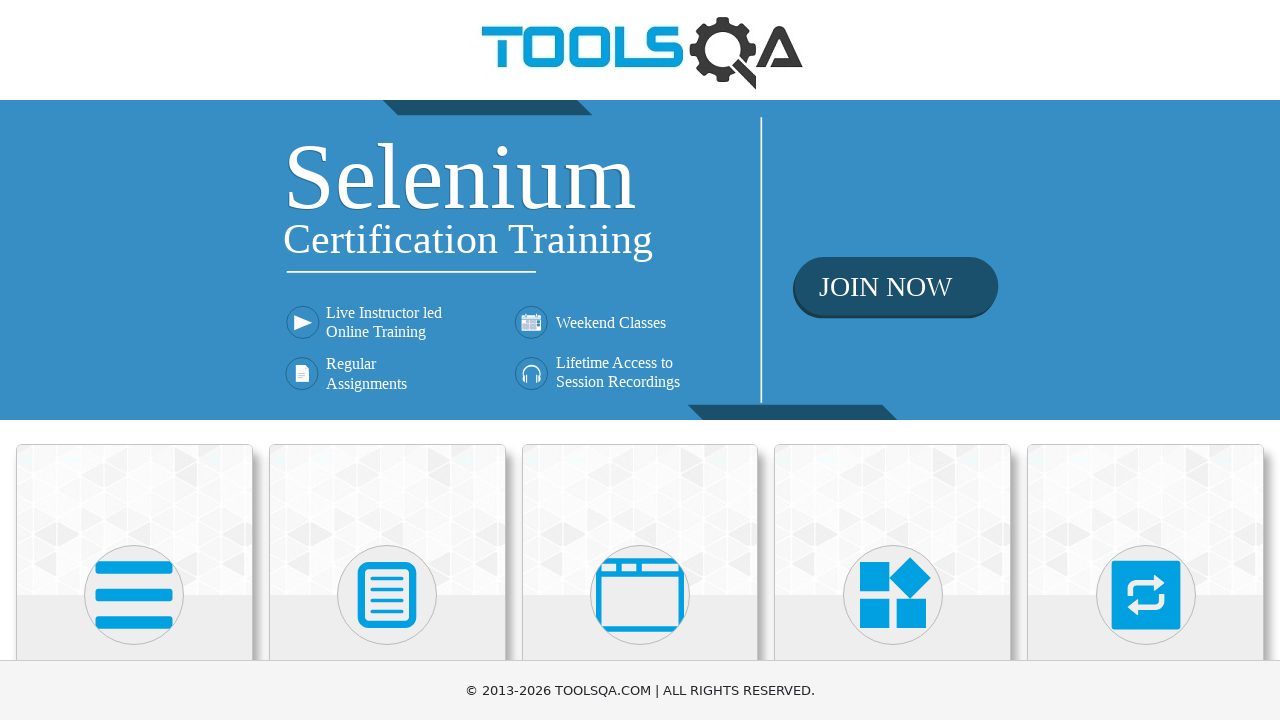

Navigated to DemoQA homepage
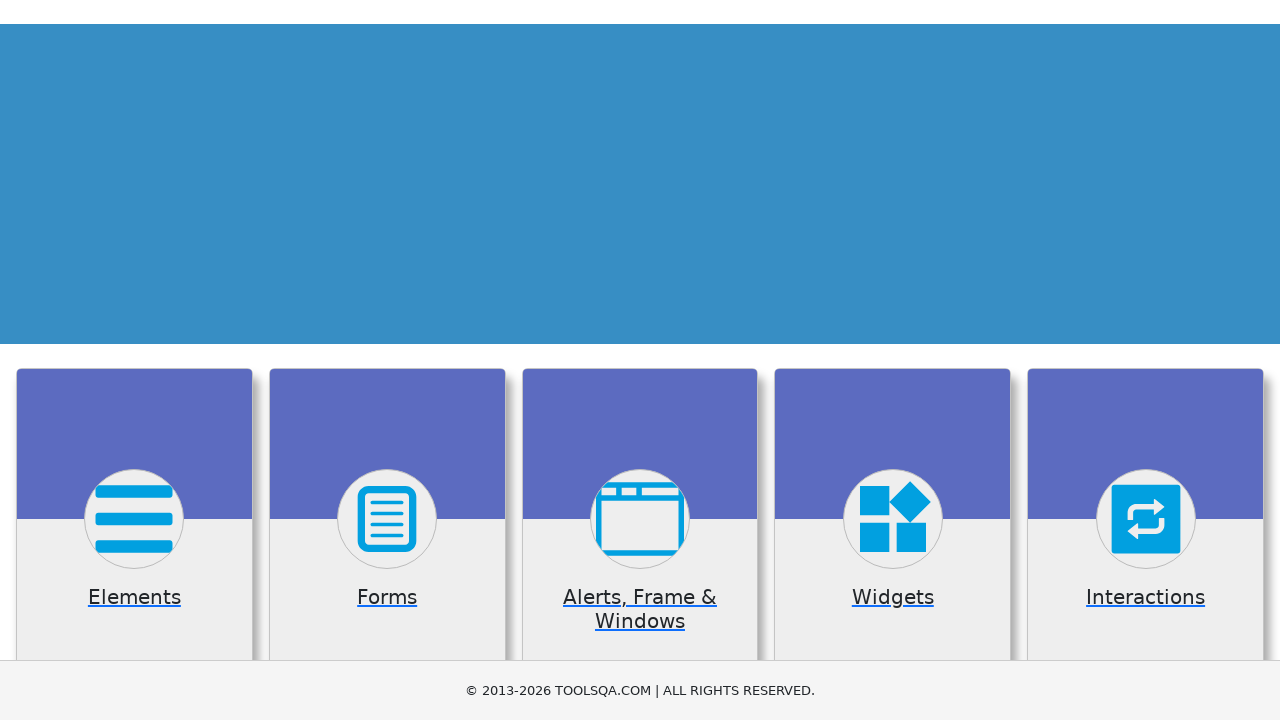

Clicked on the Elements section at (134, 360) on xpath=//h5[text()='Elements']
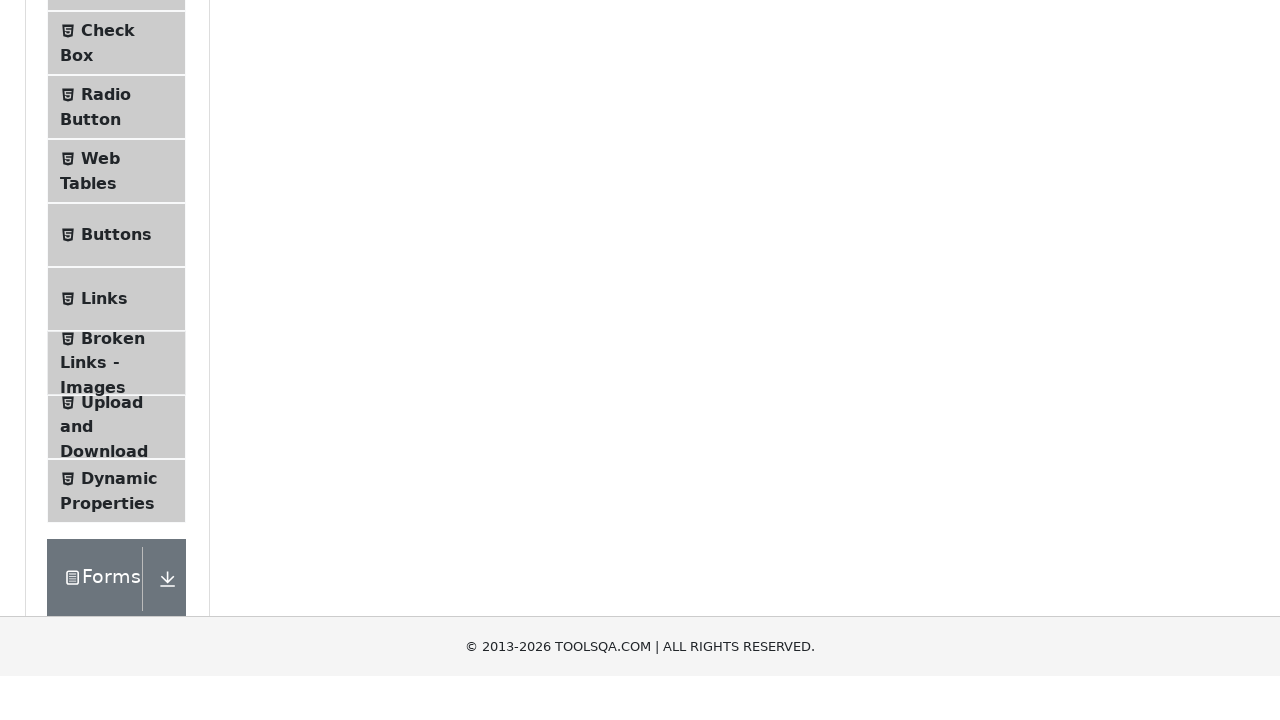

Elements page loaded with element groups visible
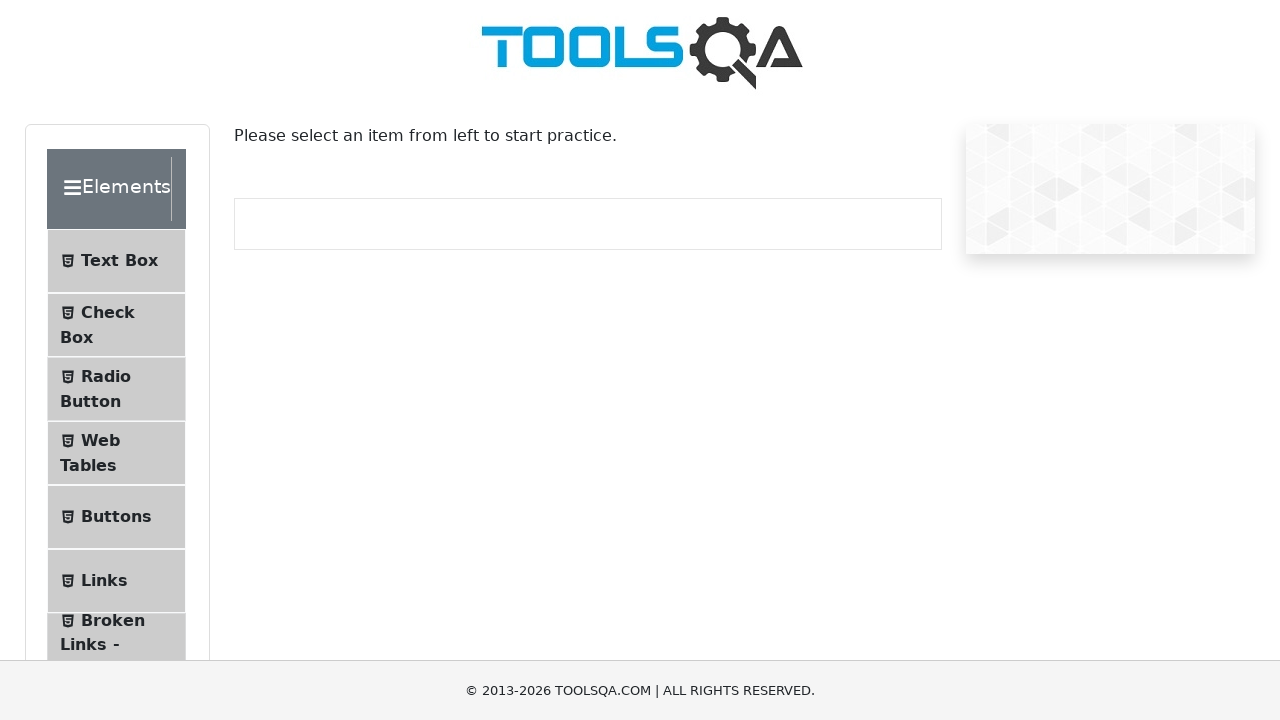

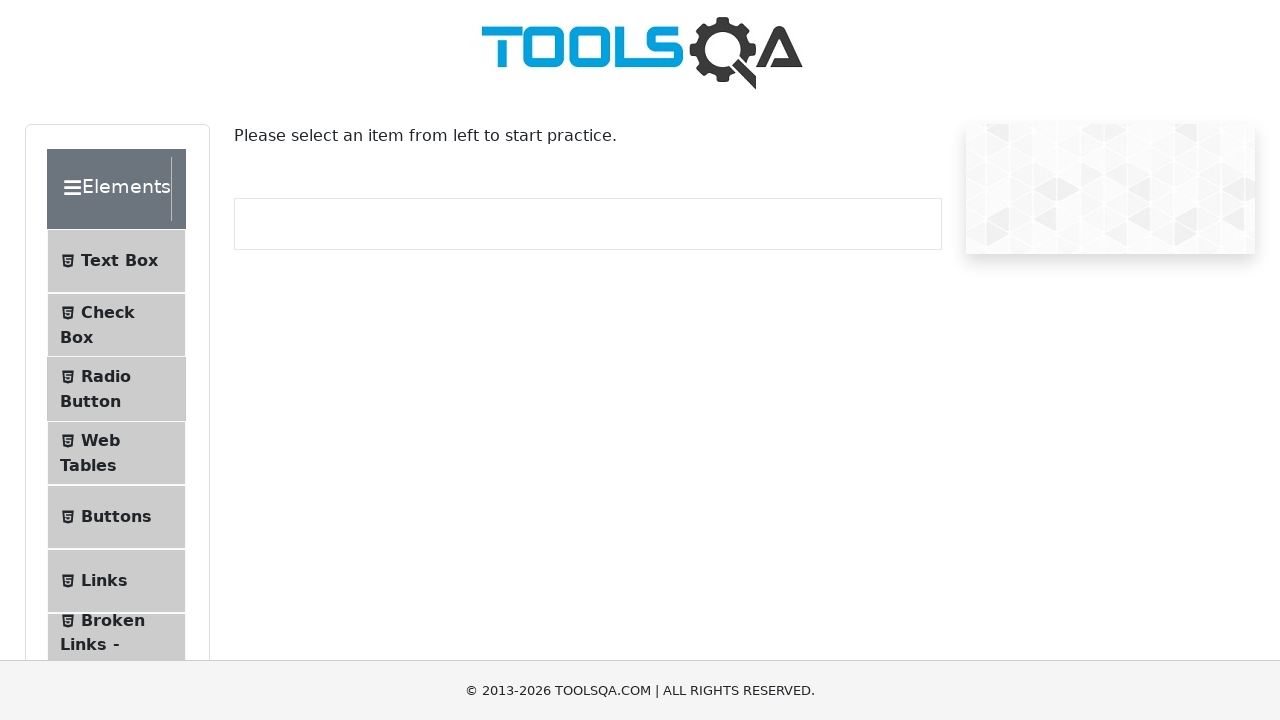